Tests JavaScript alert handling by clicking the JS Alert button, verifying the alert text, and accepting the alert

Starting URL: https://the-internet.herokuapp.com/javascript_alerts

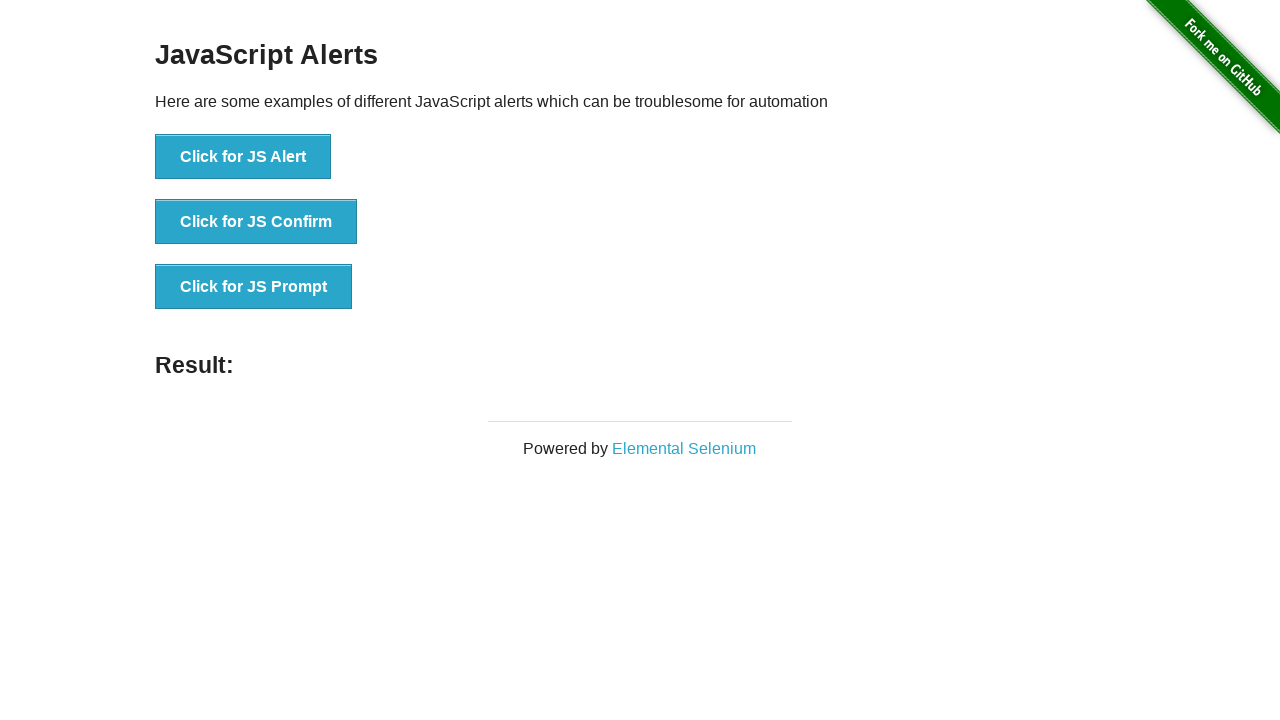

Clicked the JS Alert button at (243, 157) on button[onclick='jsAlert()']
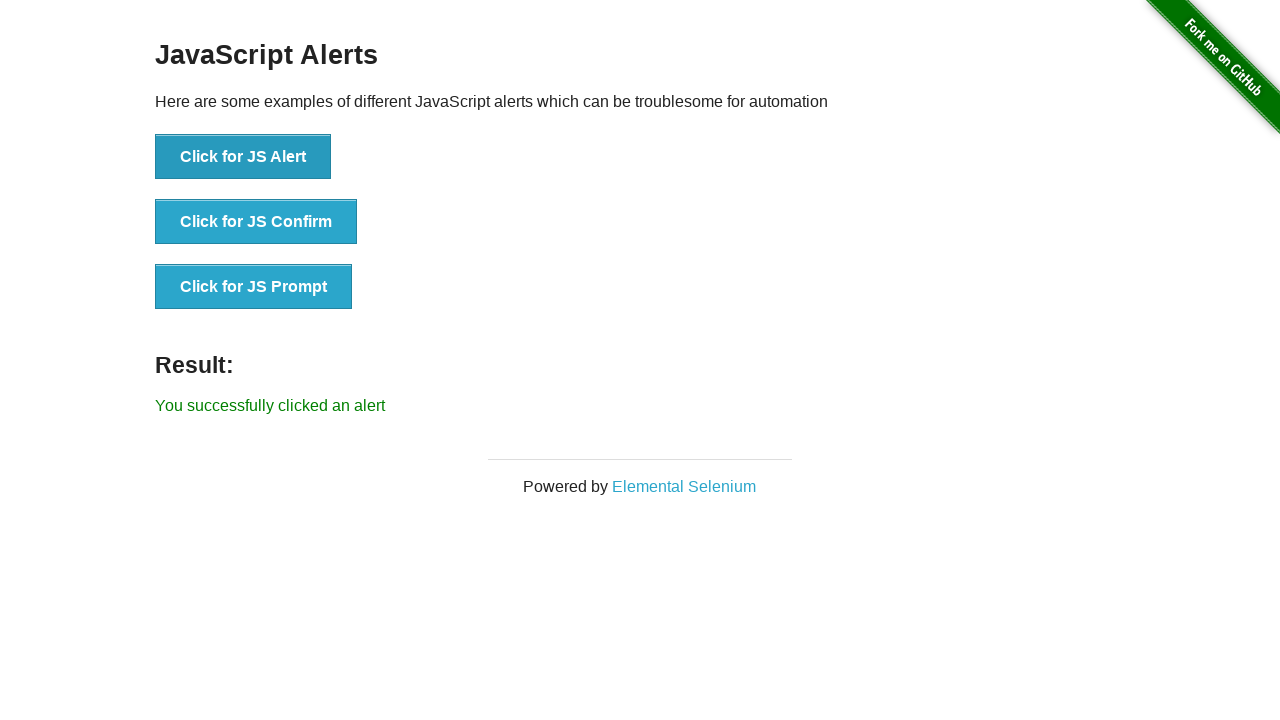

Set up dialog event handler
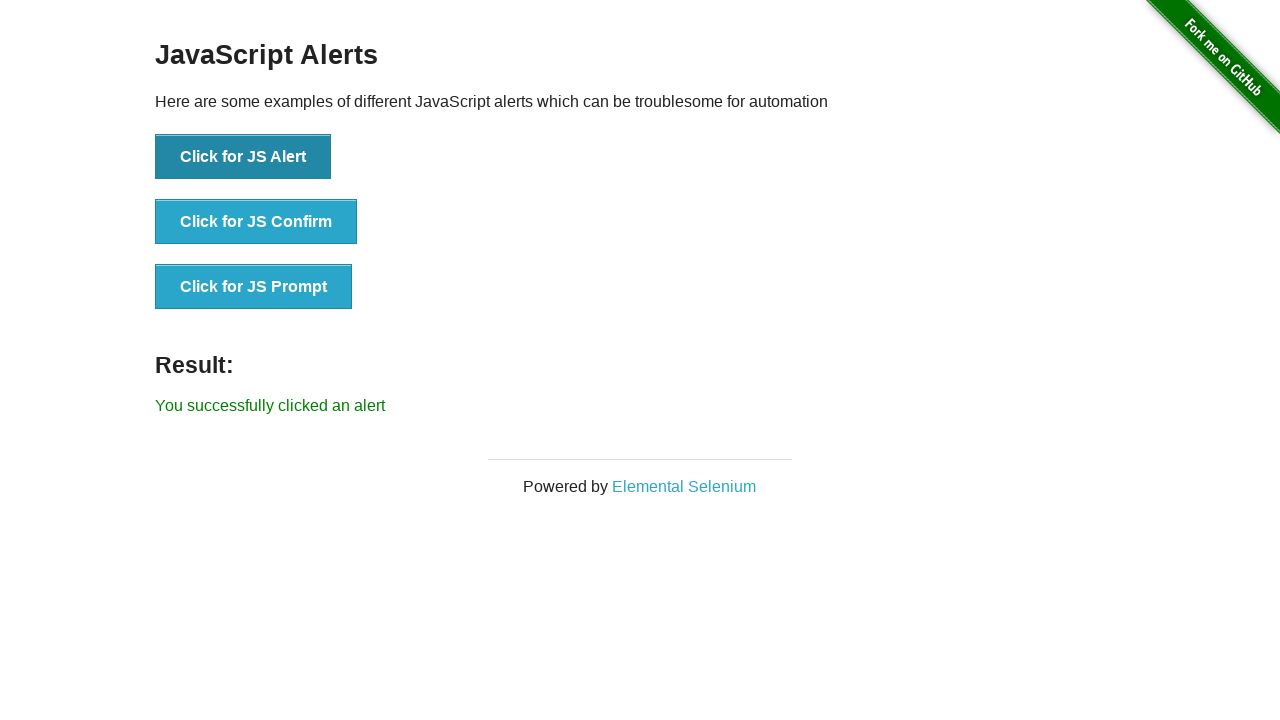

Clicked the JS Alert button to trigger the alert dialog at (243, 157) on button[onclick='jsAlert()']
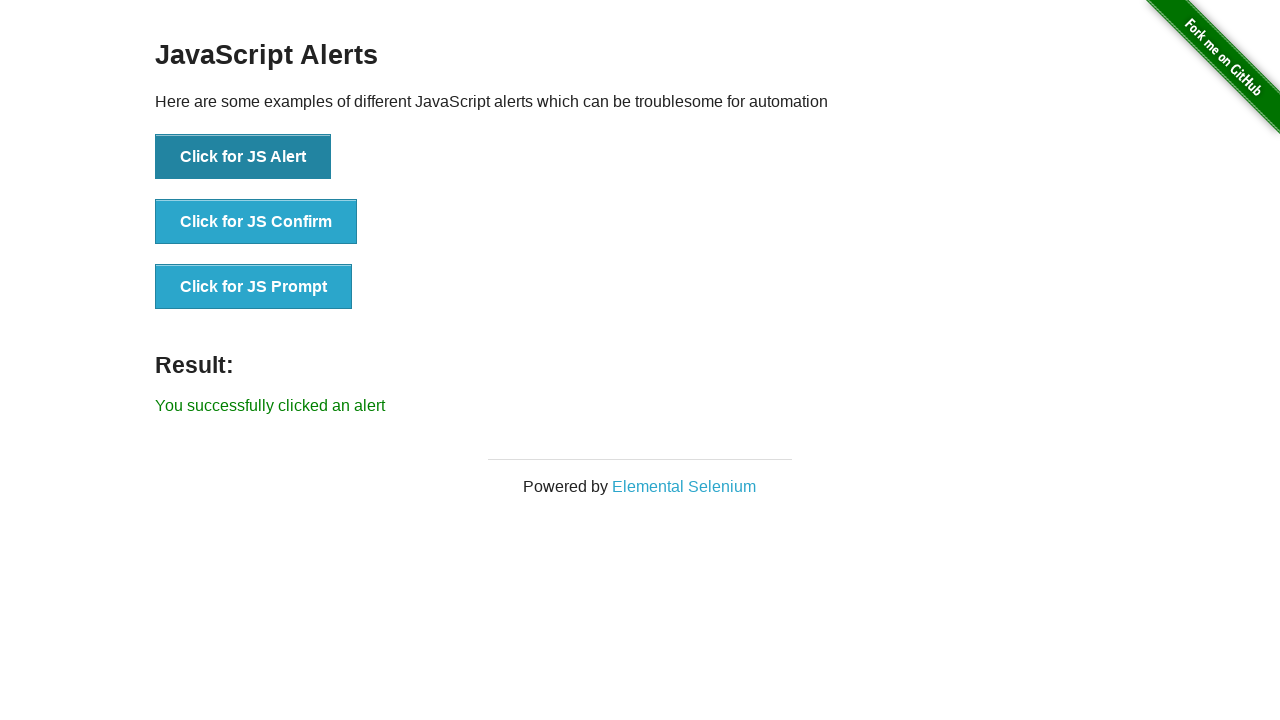

Waited for alert dialog to be handled
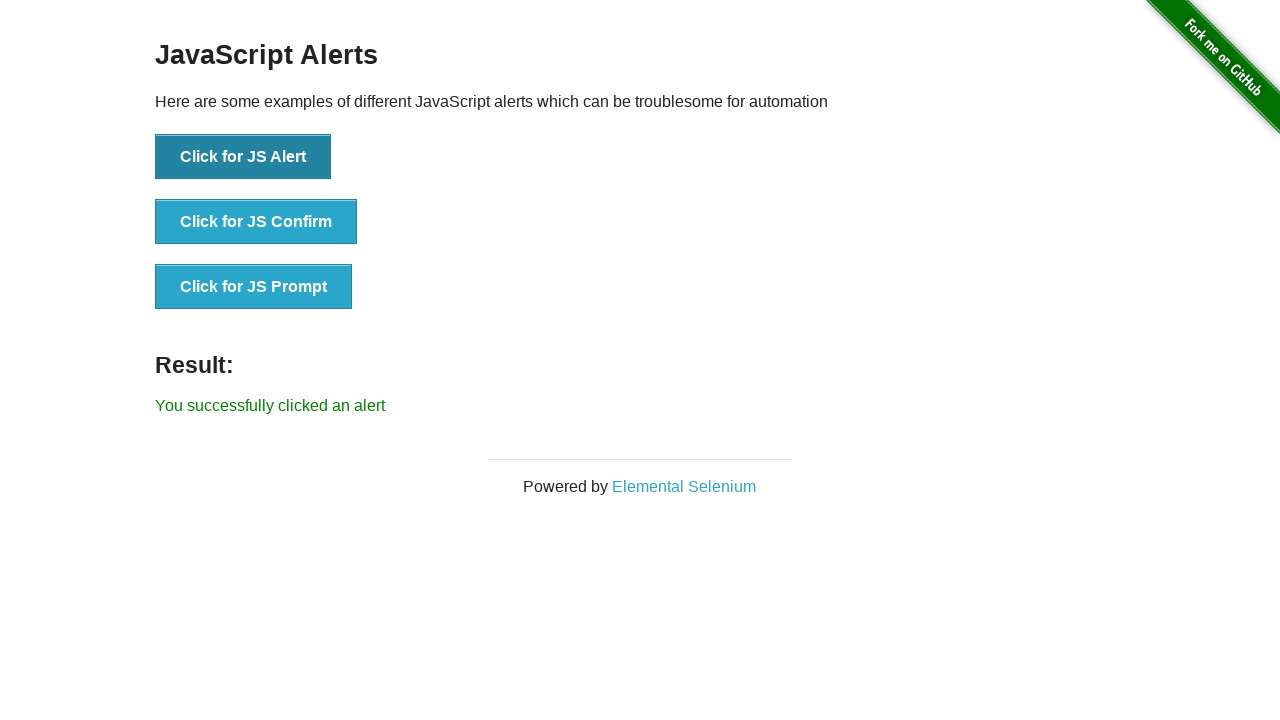

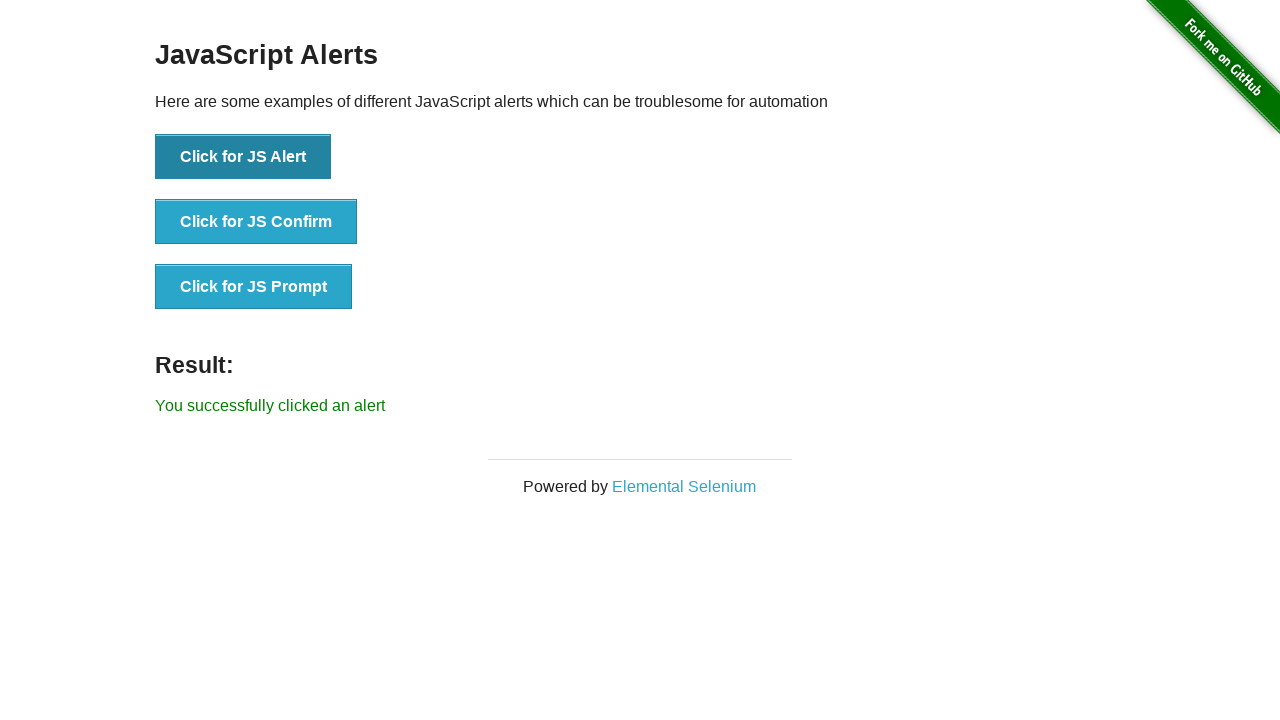